Tests autocomplete functionality by typing a partial country name and navigating through suggestions using keyboard arrow keys

Starting URL: https://rahulshettyacademy.com/AutomationPractice/

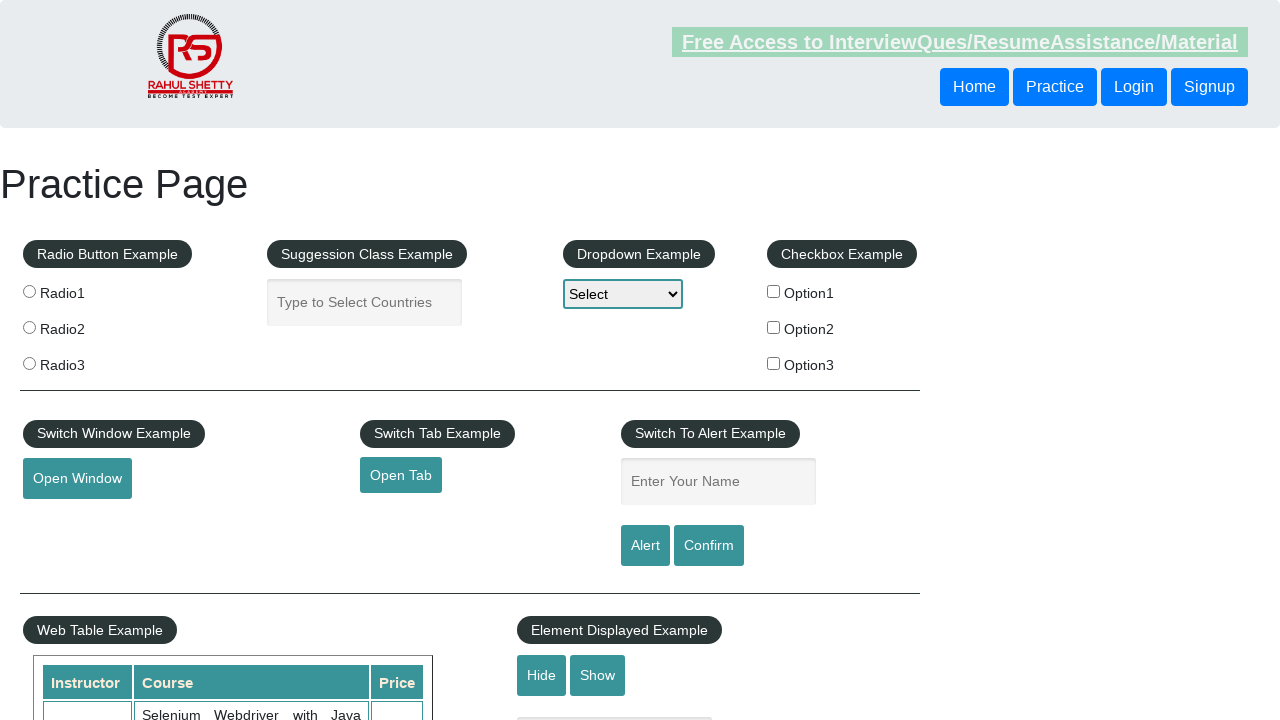

Filled autocomplete field with partial country name 'ind' on #autocomplete
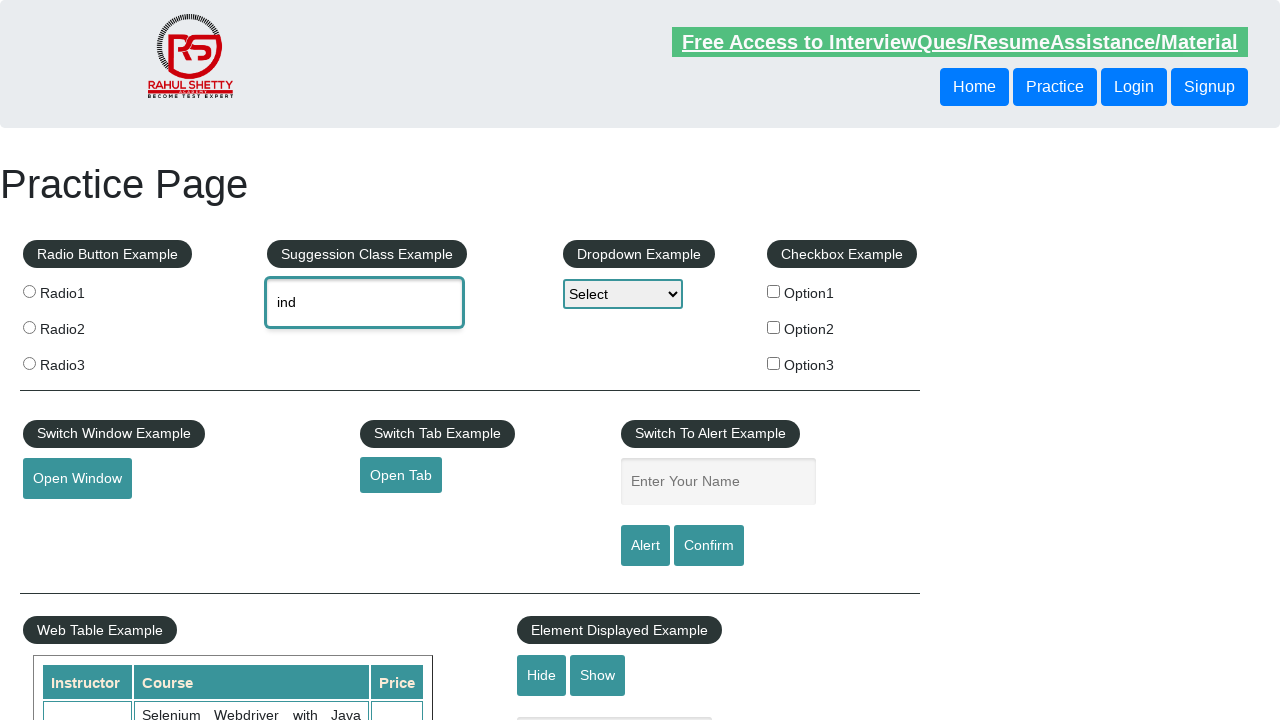

Waited for autocomplete suggestions to appear
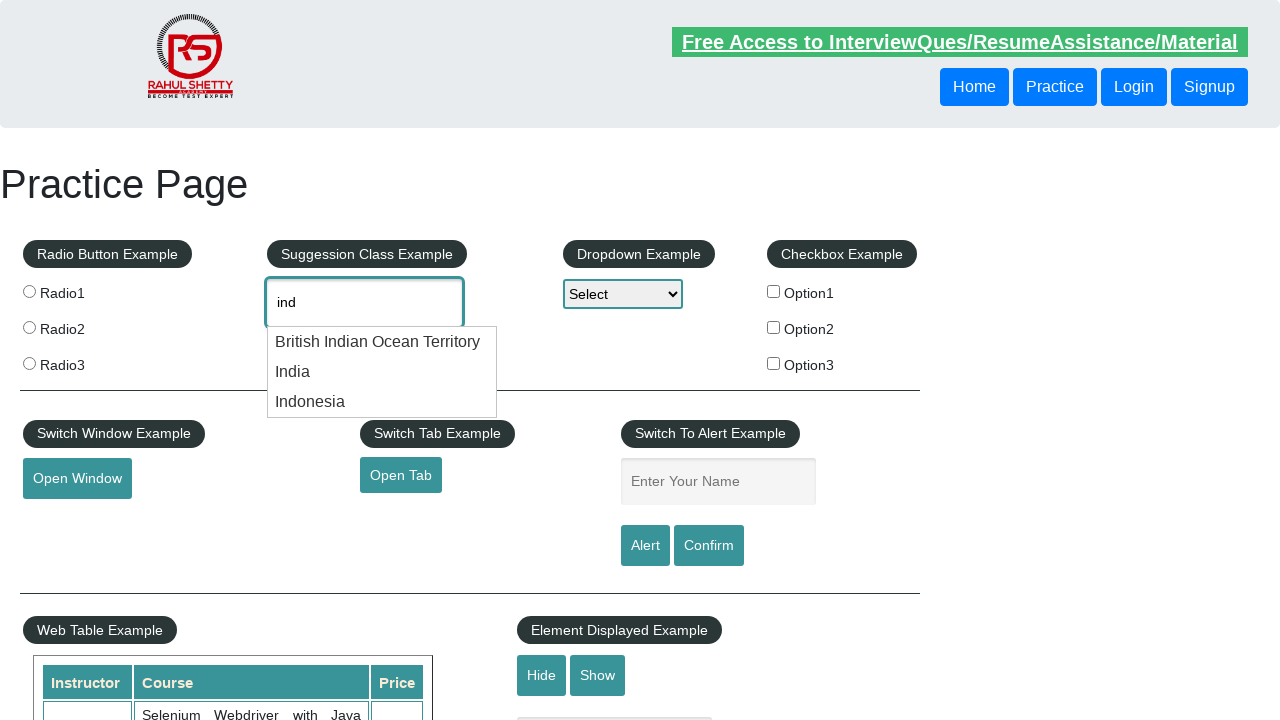

Pressed down arrow key once to navigate to first suggestion on #autocomplete
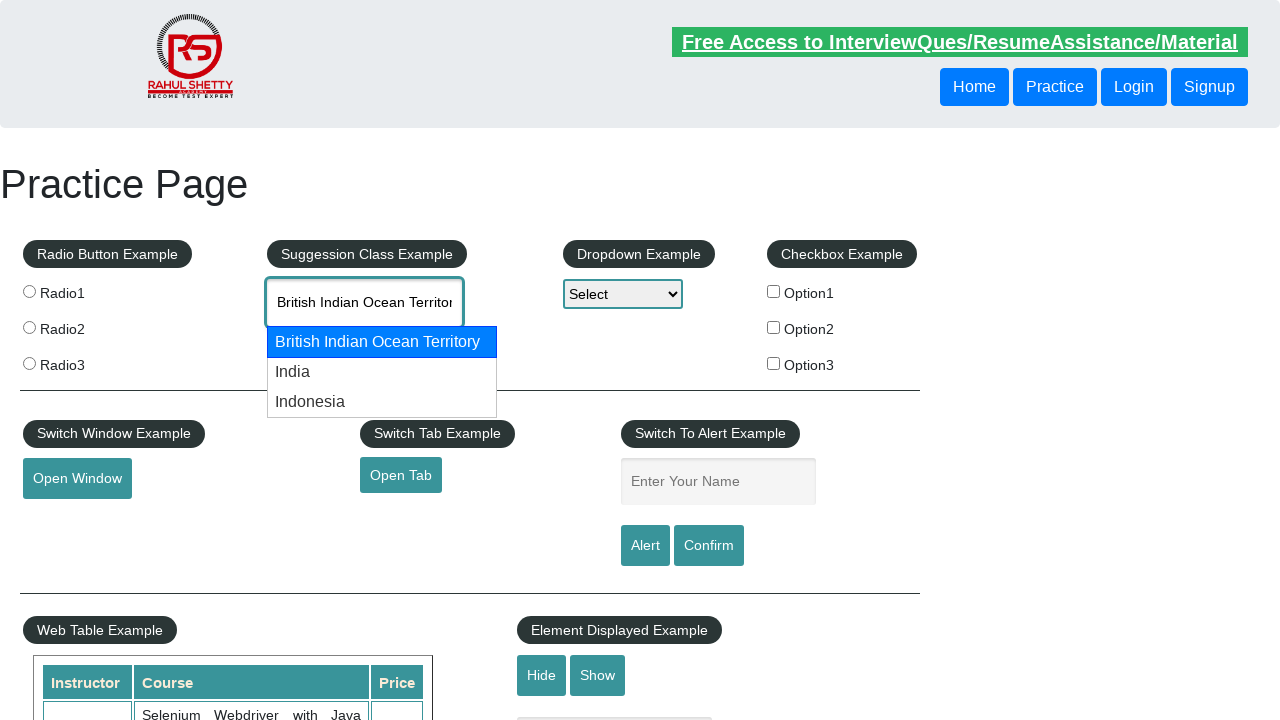

Pressed down arrow key second time to navigate to second suggestion on #autocomplete
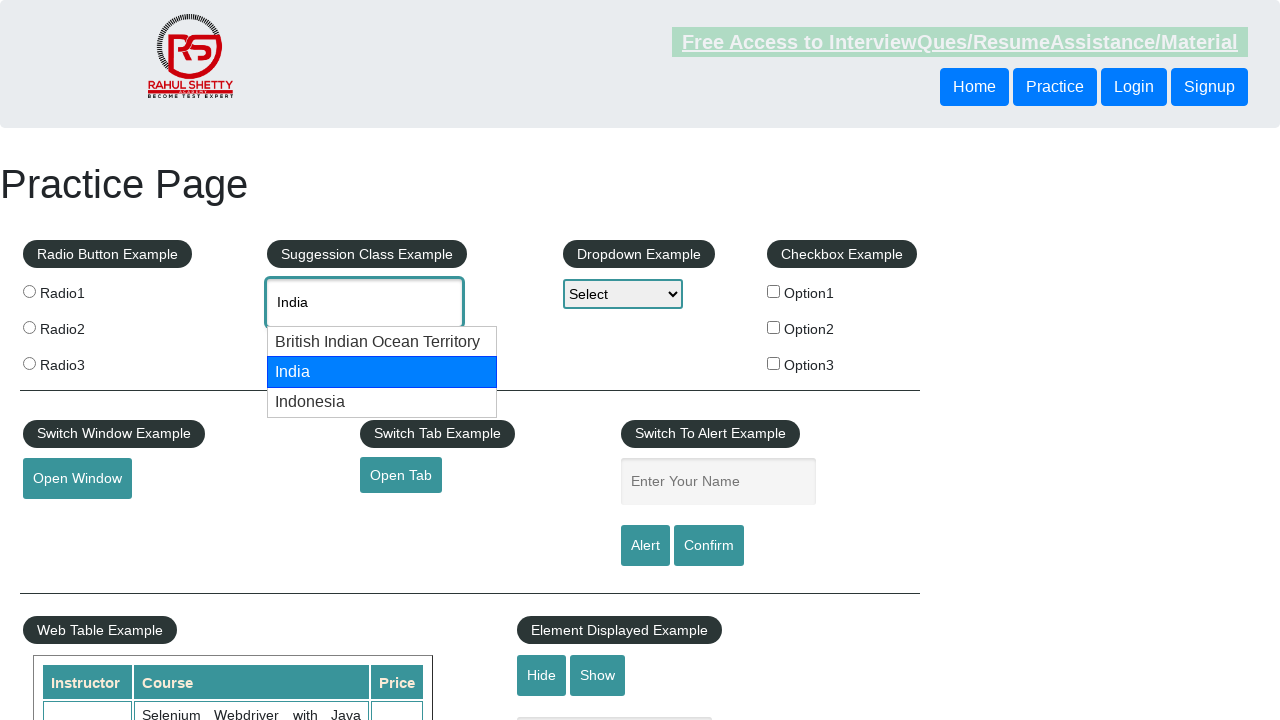

Retrieved selected autocomplete value: None
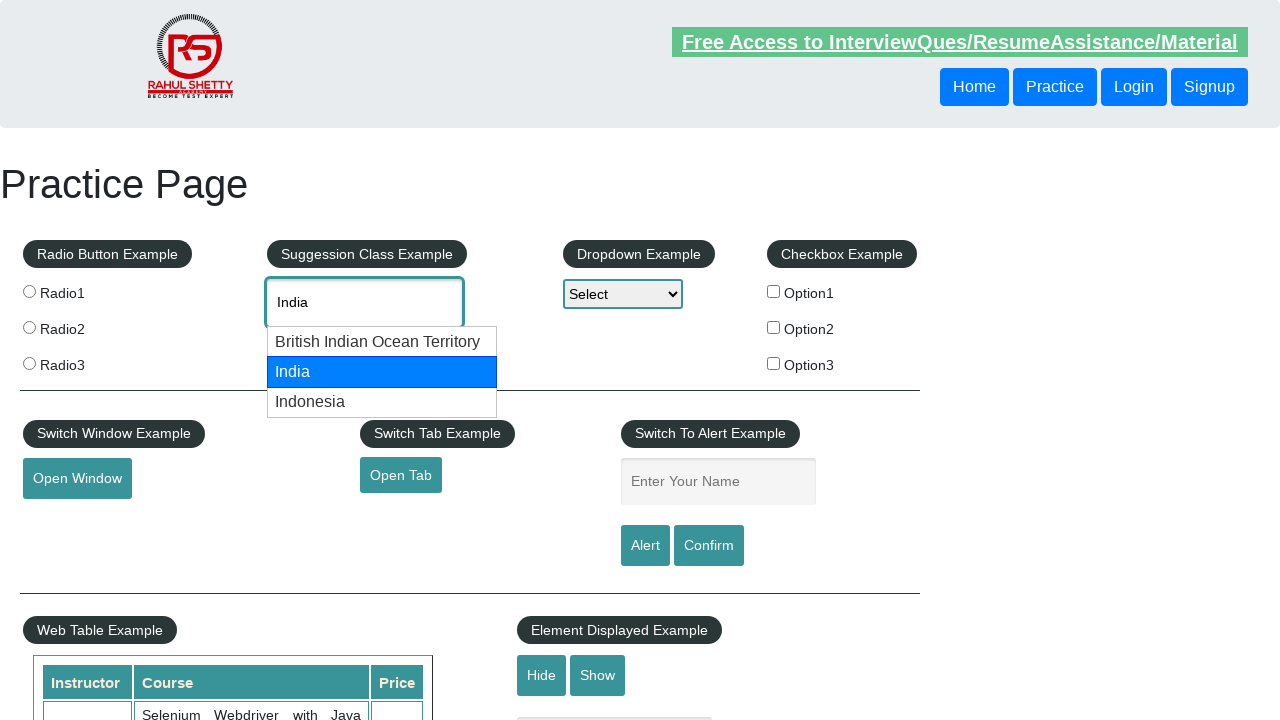

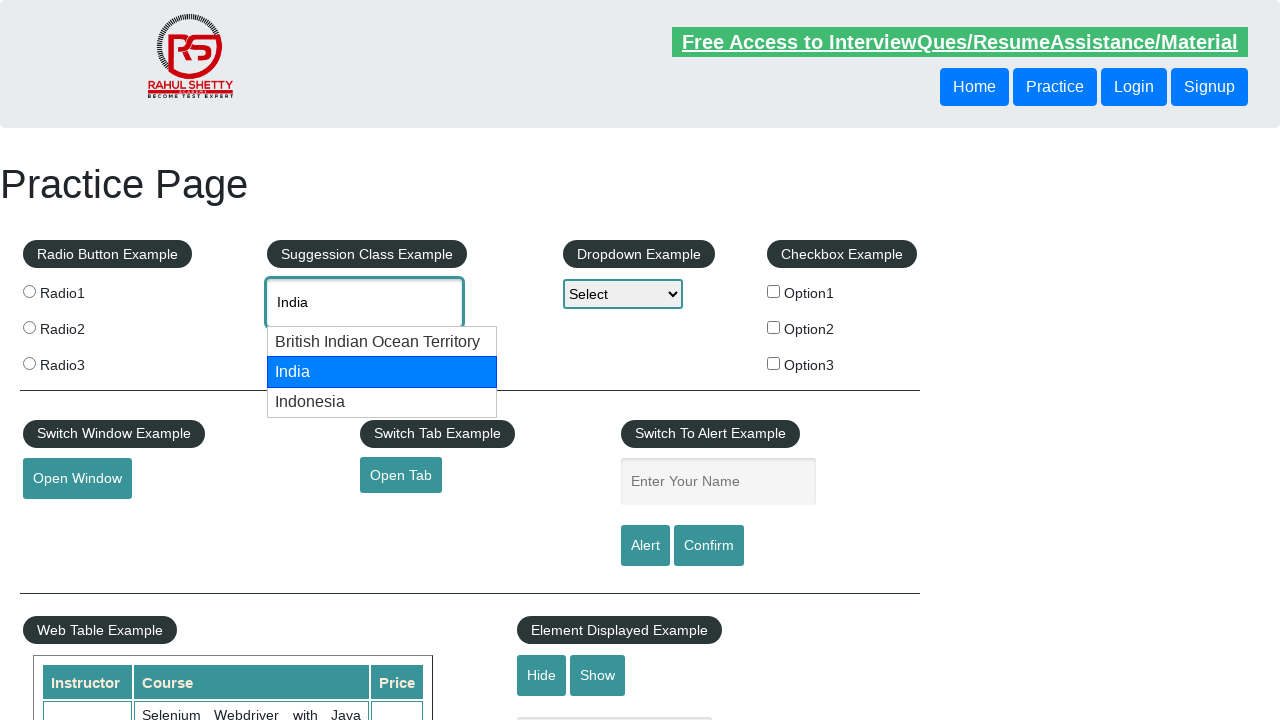